Demonstrates iframe handling by switching to an iframe on the W3Schools tryit page, filling in a form with first and last name fields, and submitting the form.

Starting URL: https://www.w3schools.com/html/tryit.asp?filename=tryhtml_form_submit

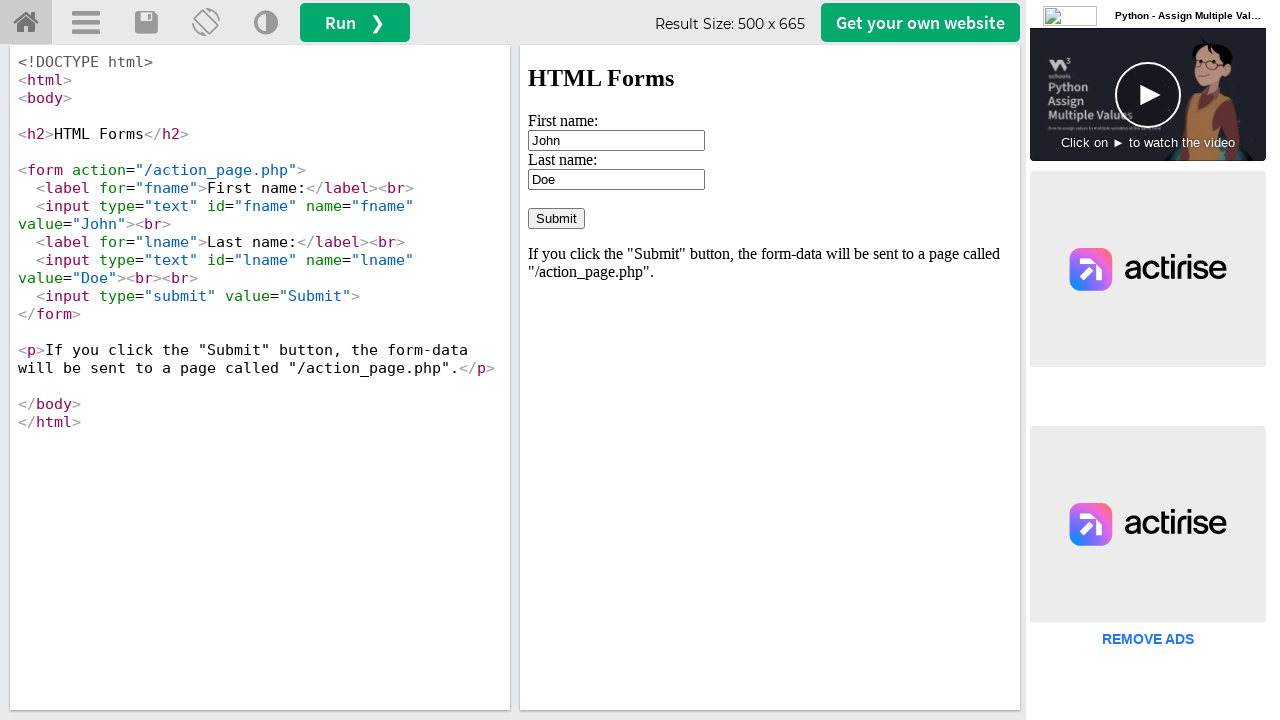

Located iframe with id 'iframeResult'
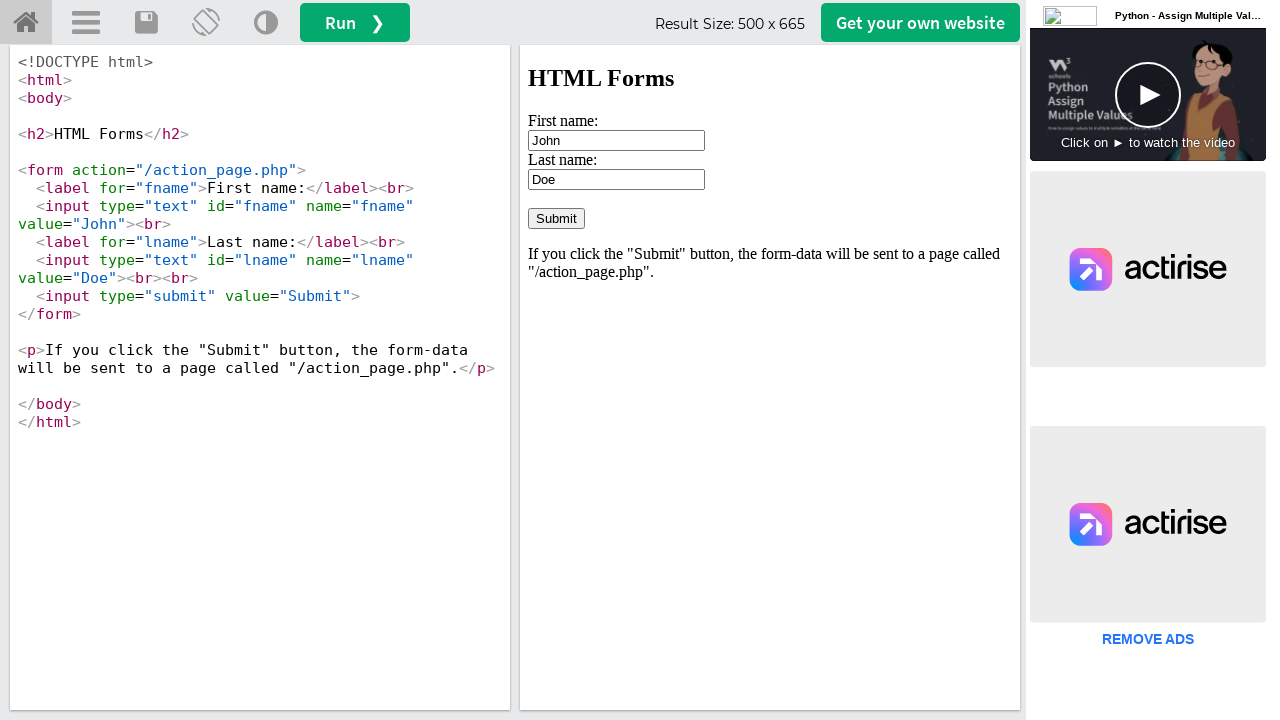

Cleared first name field on #iframeResult >> internal:control=enter-frame >> input#fname
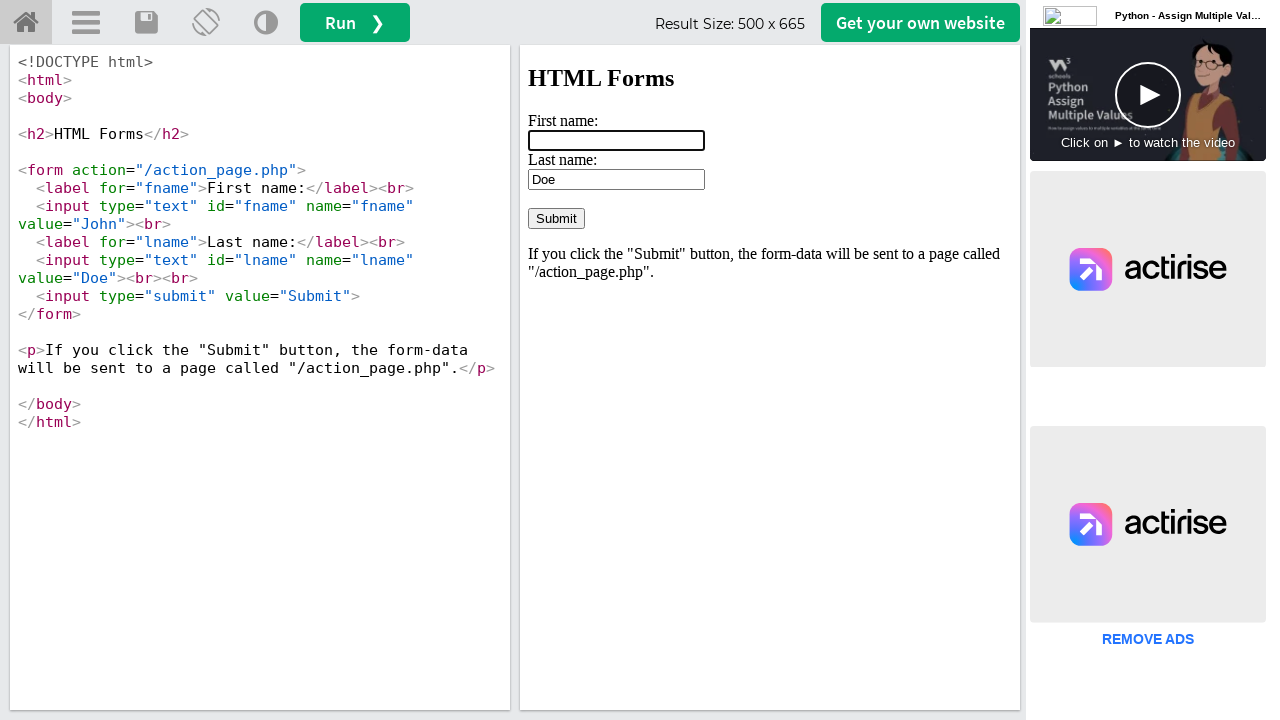

Filled first name field with 'Shah' on #iframeResult >> internal:control=enter-frame >> input#fname
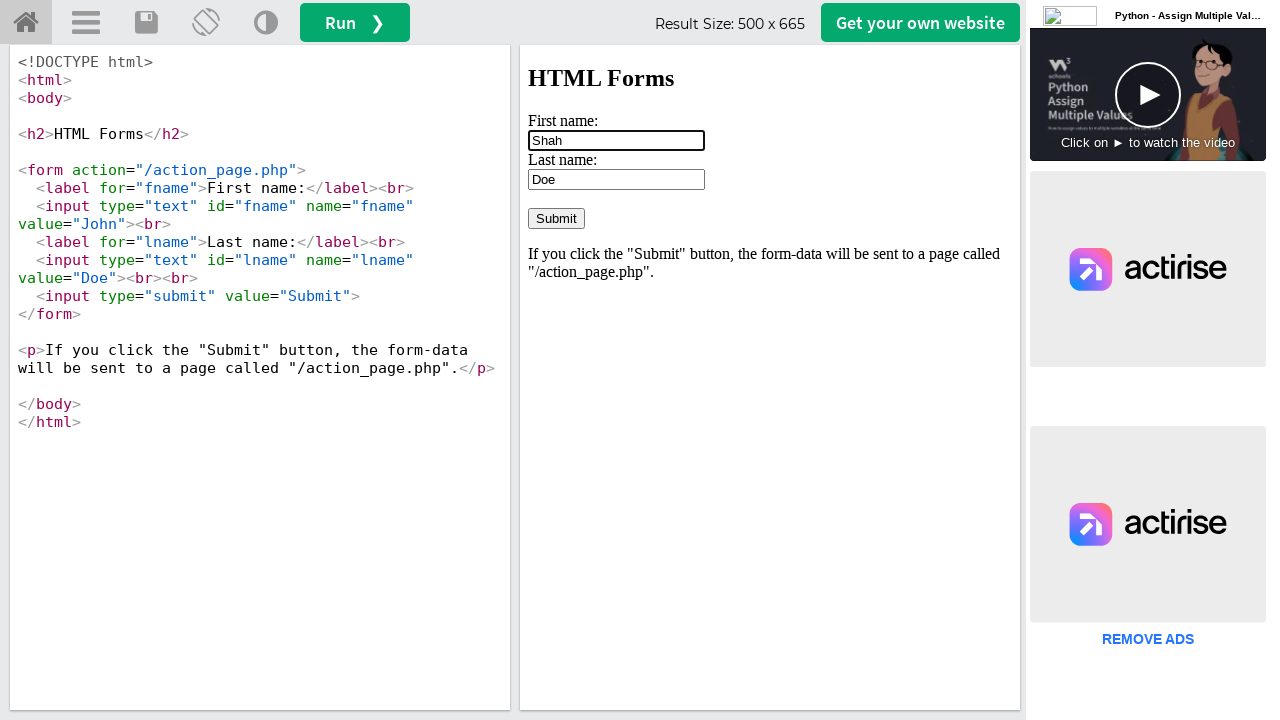

Cleared last name field on #iframeResult >> internal:control=enter-frame >> input#lname
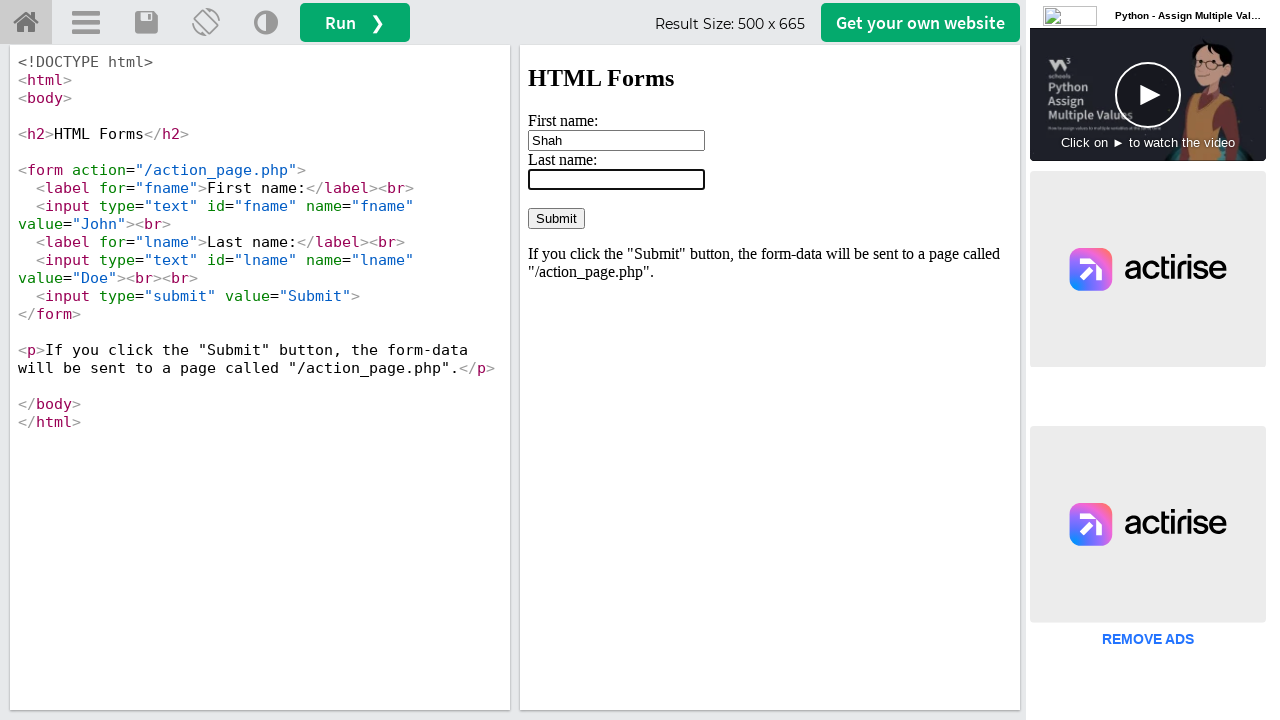

Filled last name field with 'mojumder' on #iframeResult >> internal:control=enter-frame >> input#lname
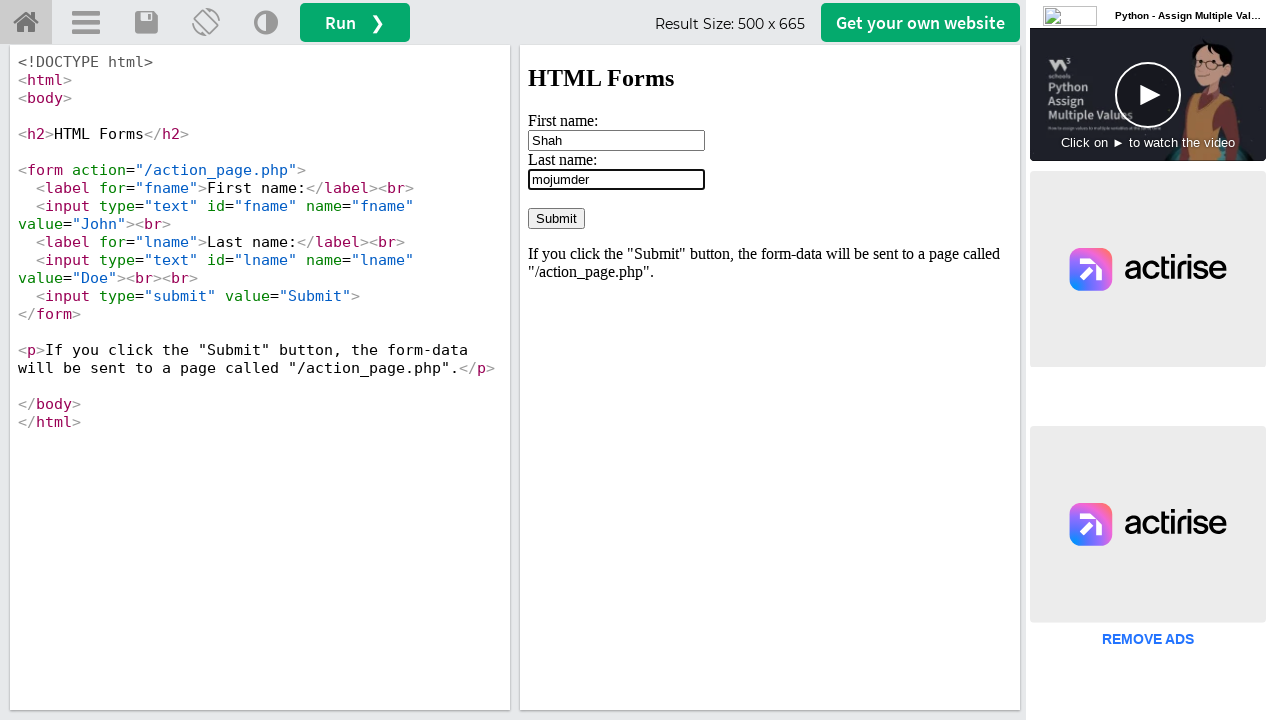

Clicked the submit button to submit the form at (556, 218) on #iframeResult >> internal:control=enter-frame >> input[type='submit']
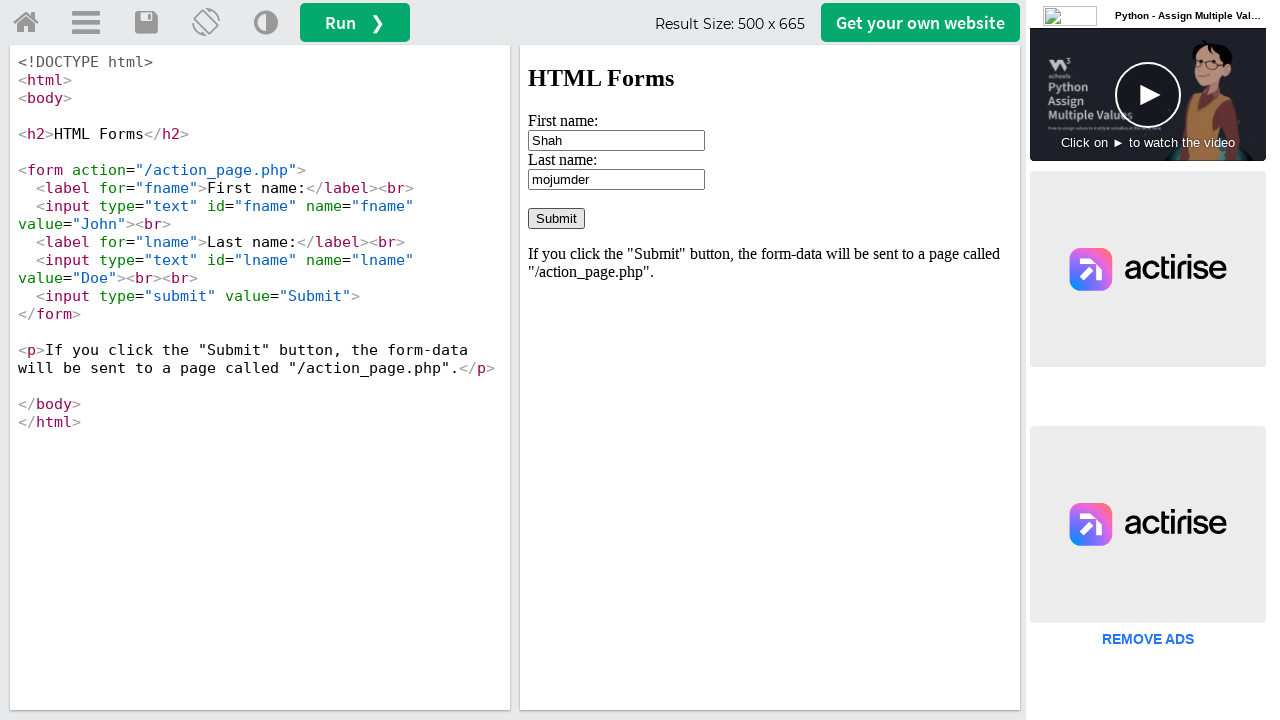

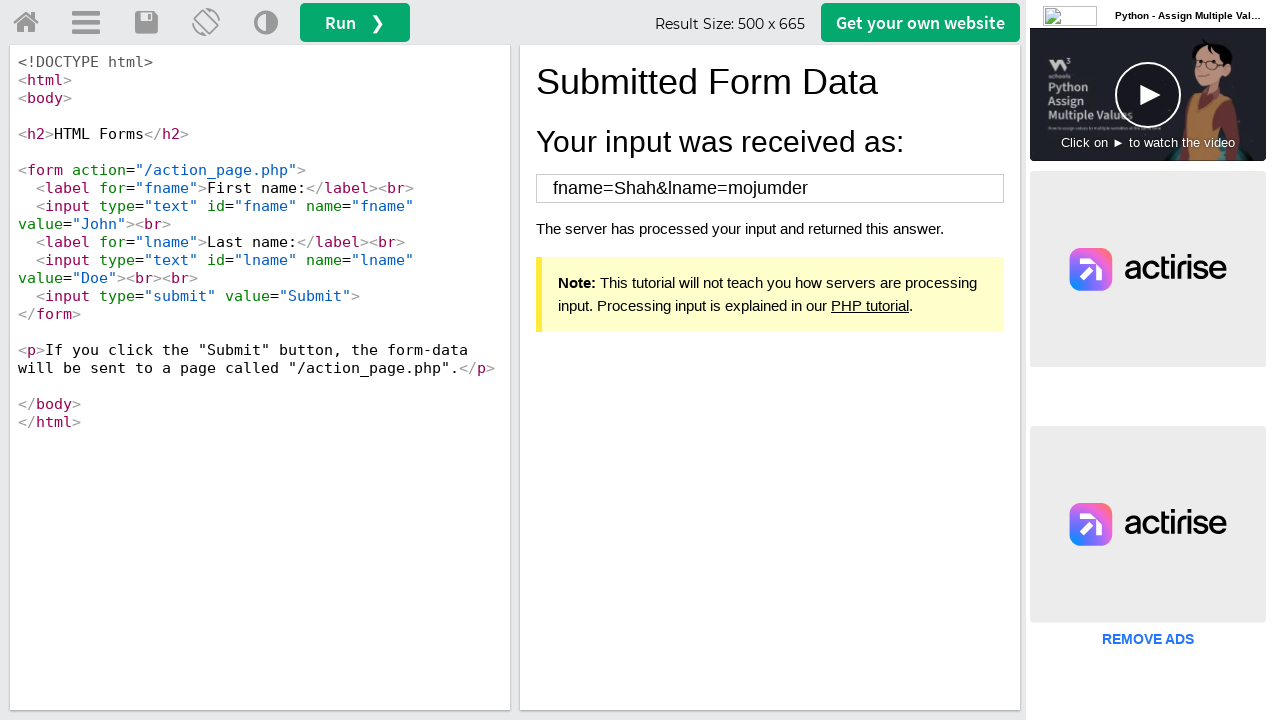